Tests responsiveness on mobile viewport by resizing and verifying main content remains visible

Starting URL: https://san-aoun.github.io/personal-site-monorepo

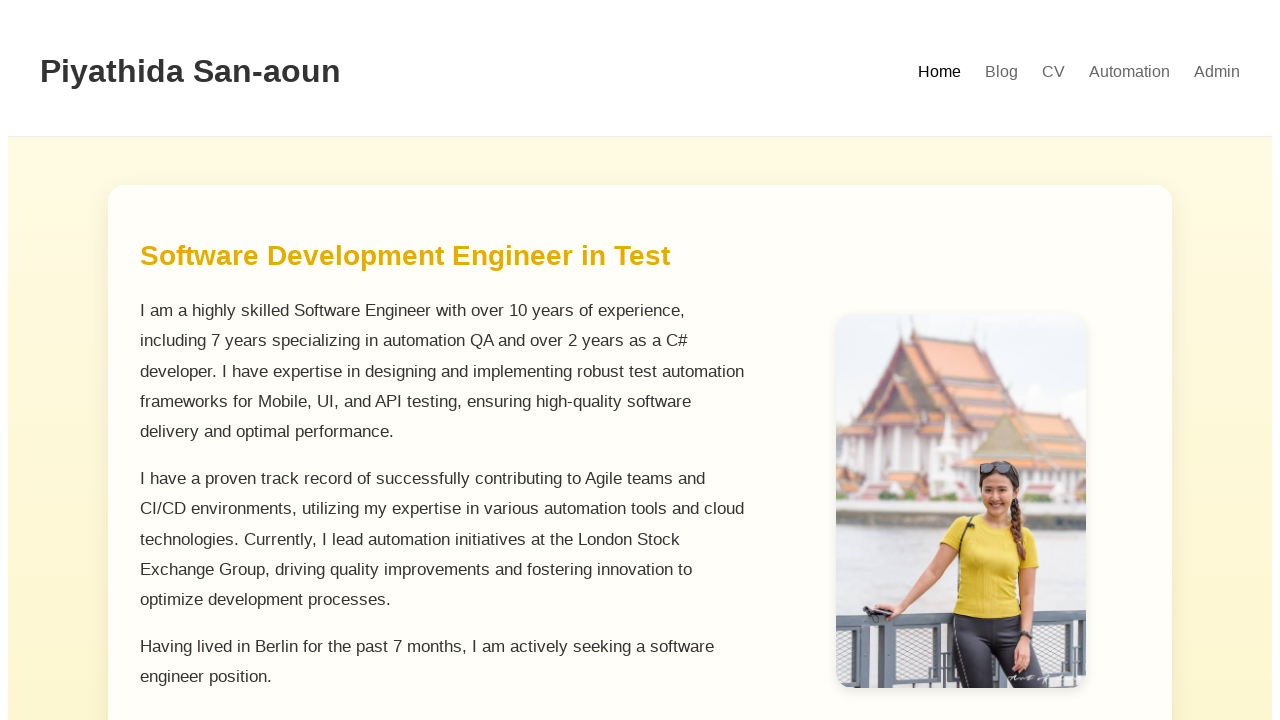

Waited for page to reach networkidle load state
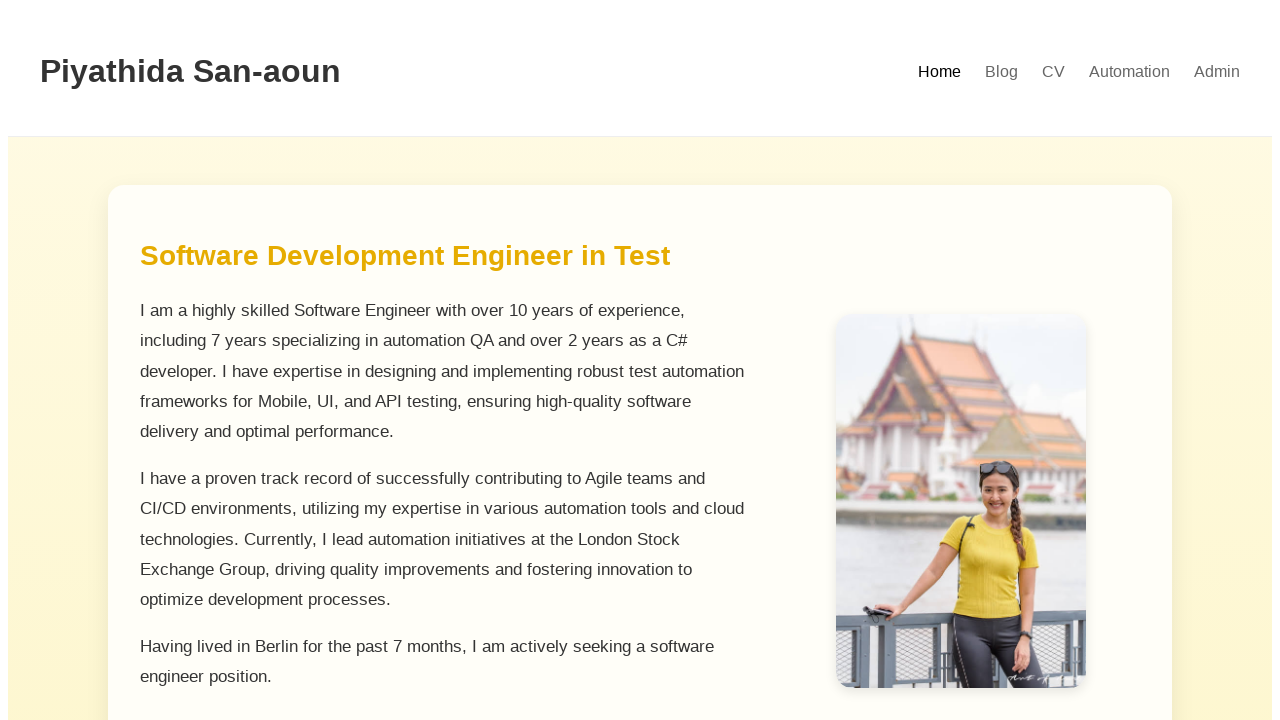

Set viewport to mobile size (375x667)
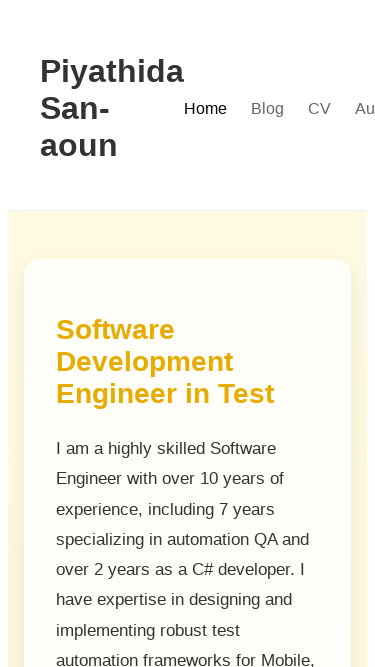

Reloaded page at mobile viewport
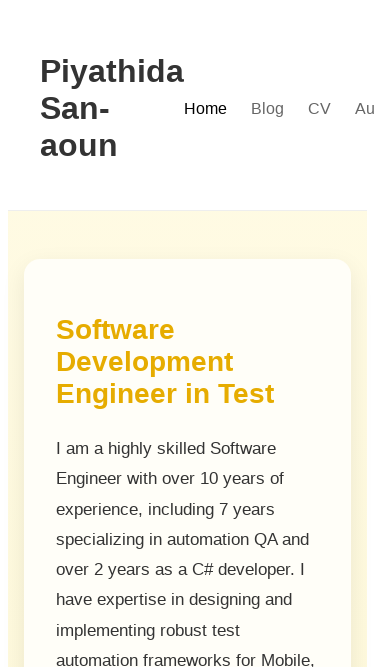

Waited for page to reach networkidle load state after reload
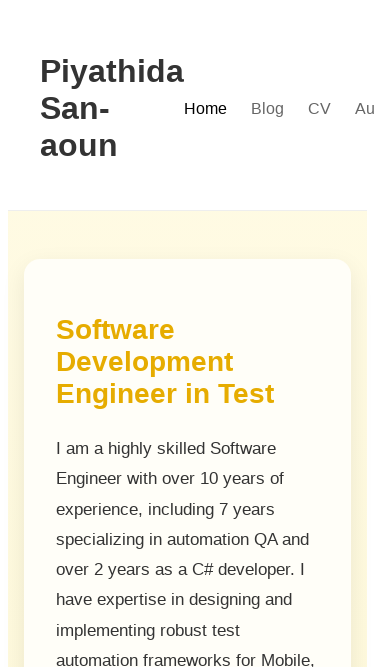

Verified h1 heading is visible on mobile viewport
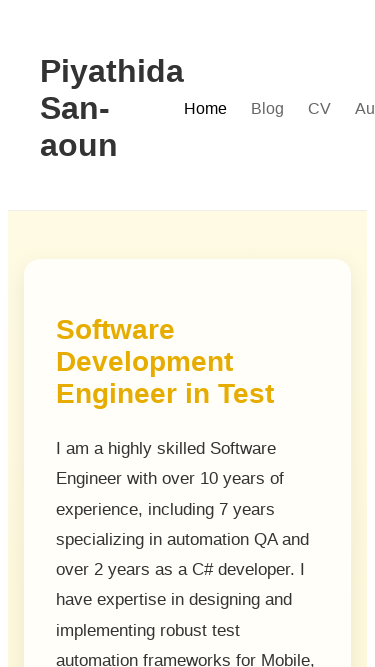

Verified h2 heading is visible on mobile viewport
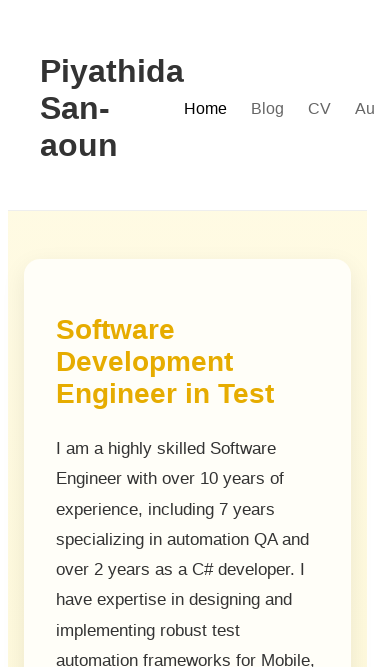

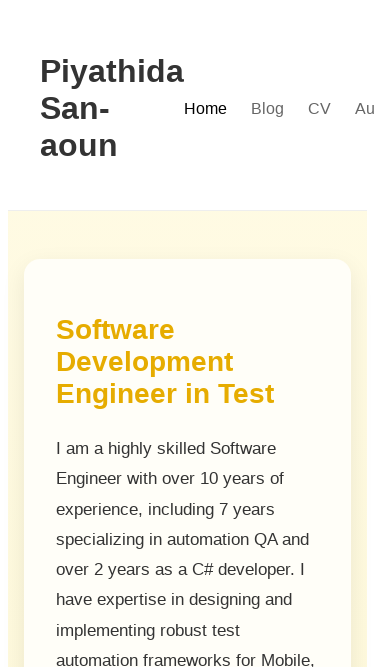